Navigates to the Shifting Content page and then clicks on the first link to view menu elements

Starting URL: https://the-internet.herokuapp.com/

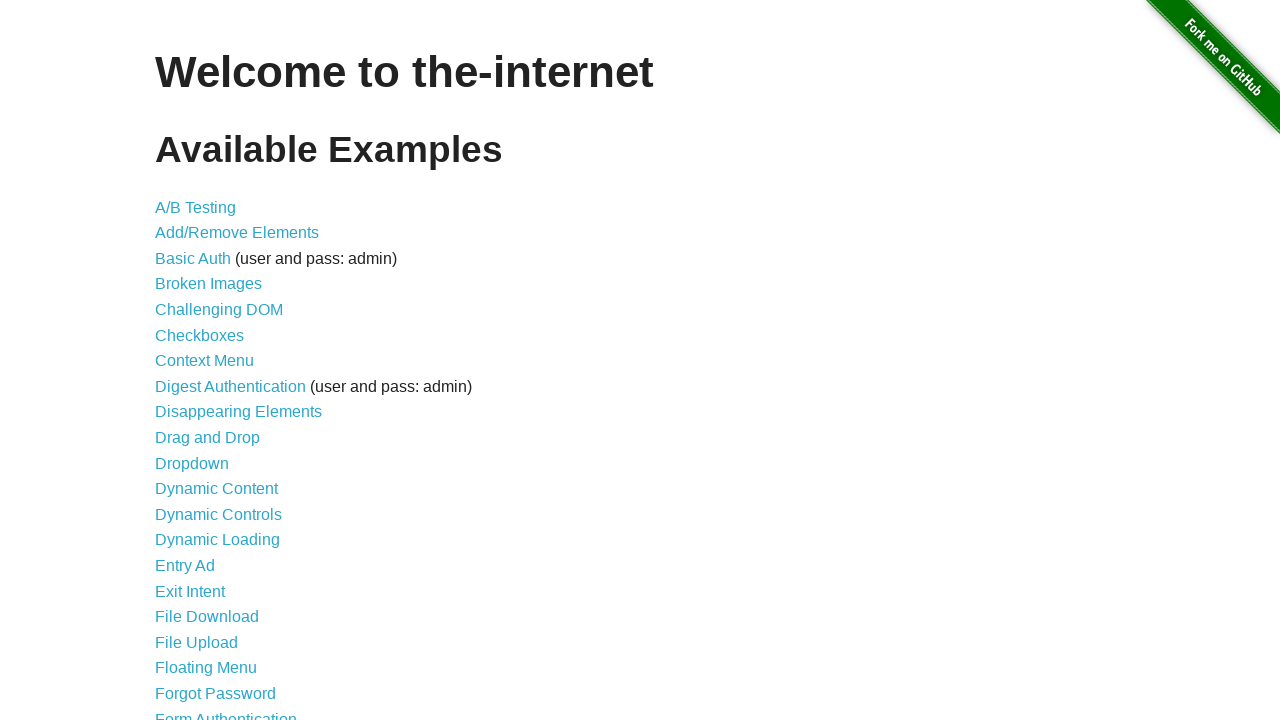

Clicked on 'Shifting Content' link at (212, 523) on text=Shifting Content
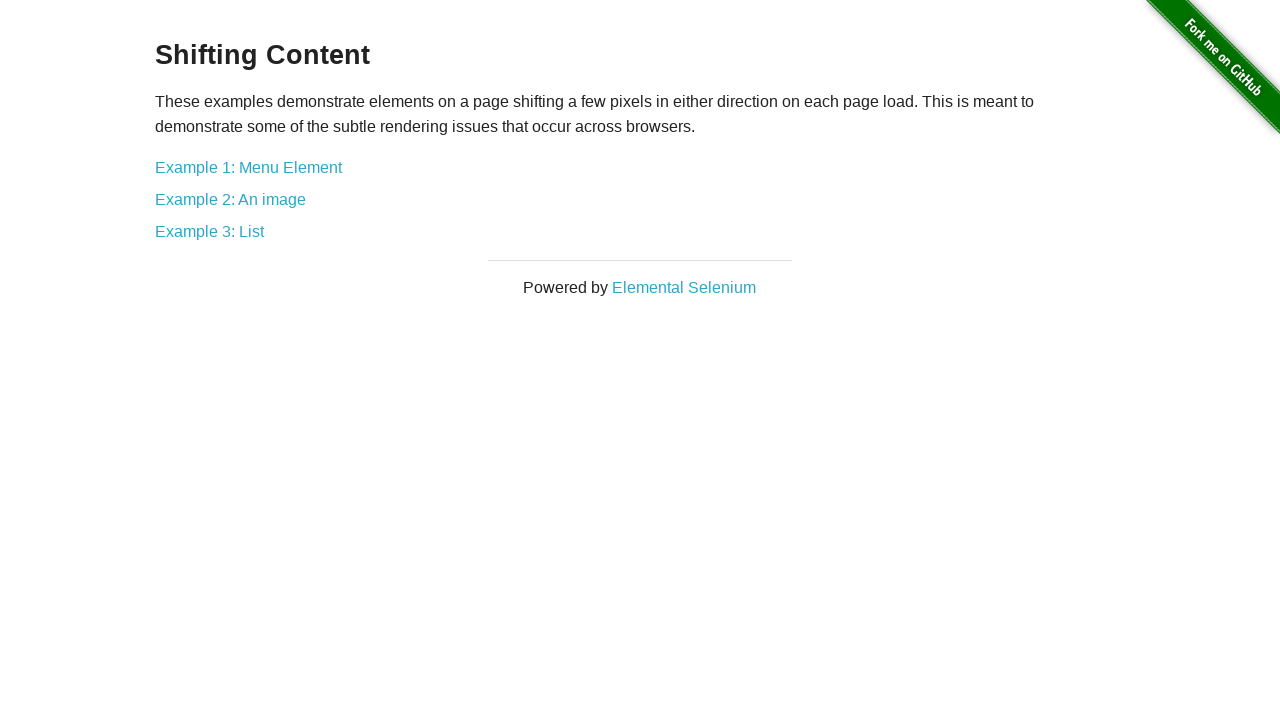

Clicked on the first link in the content area at (248, 167) on xpath=//*[@id='content']/div/a[1]
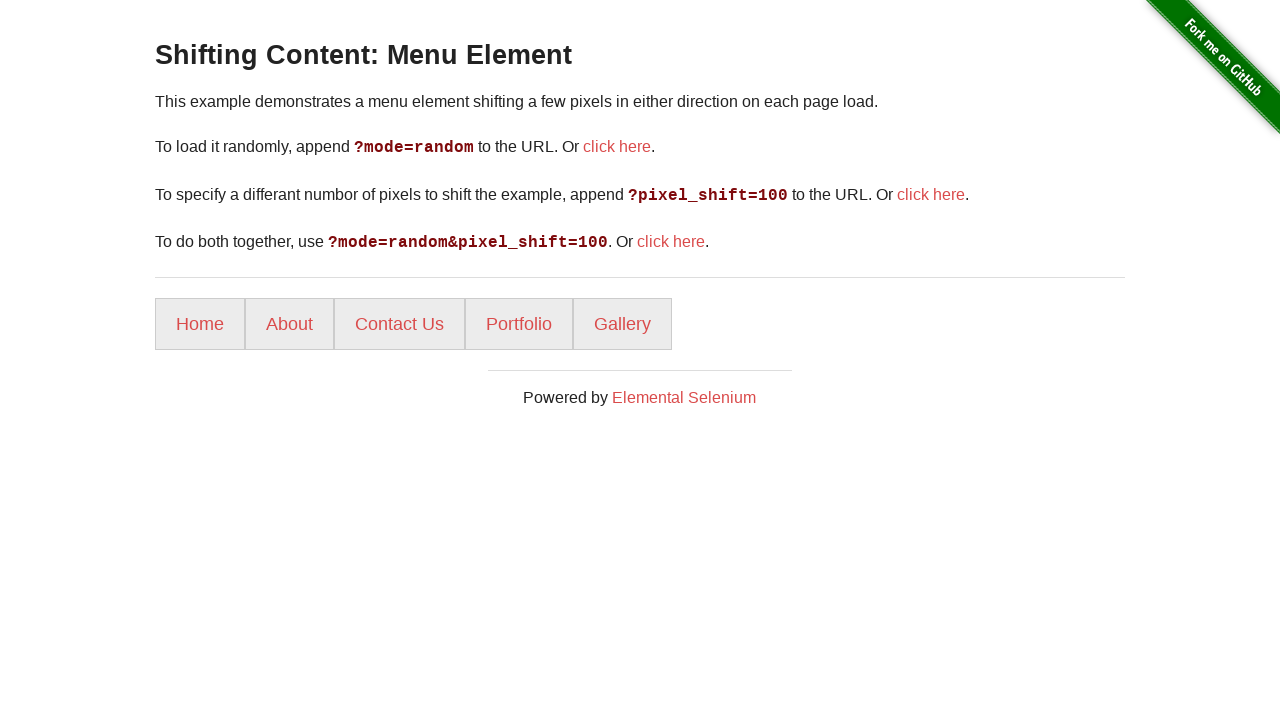

Menu items loaded successfully
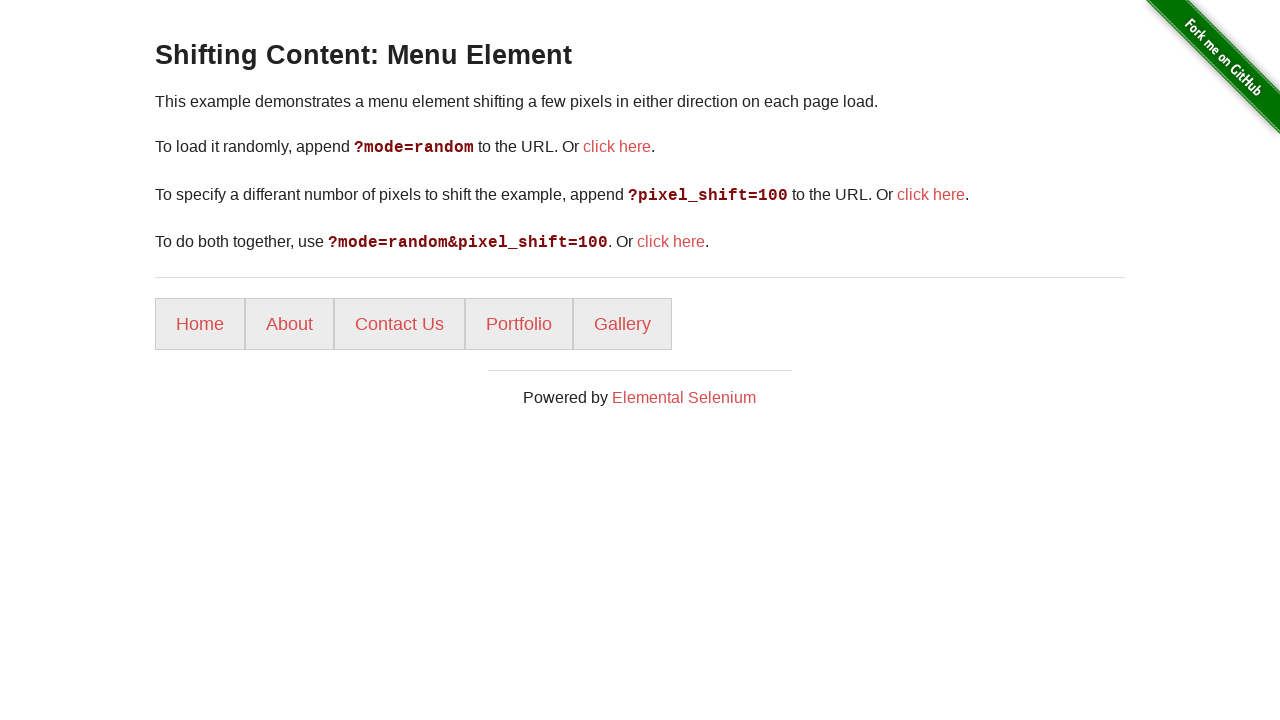

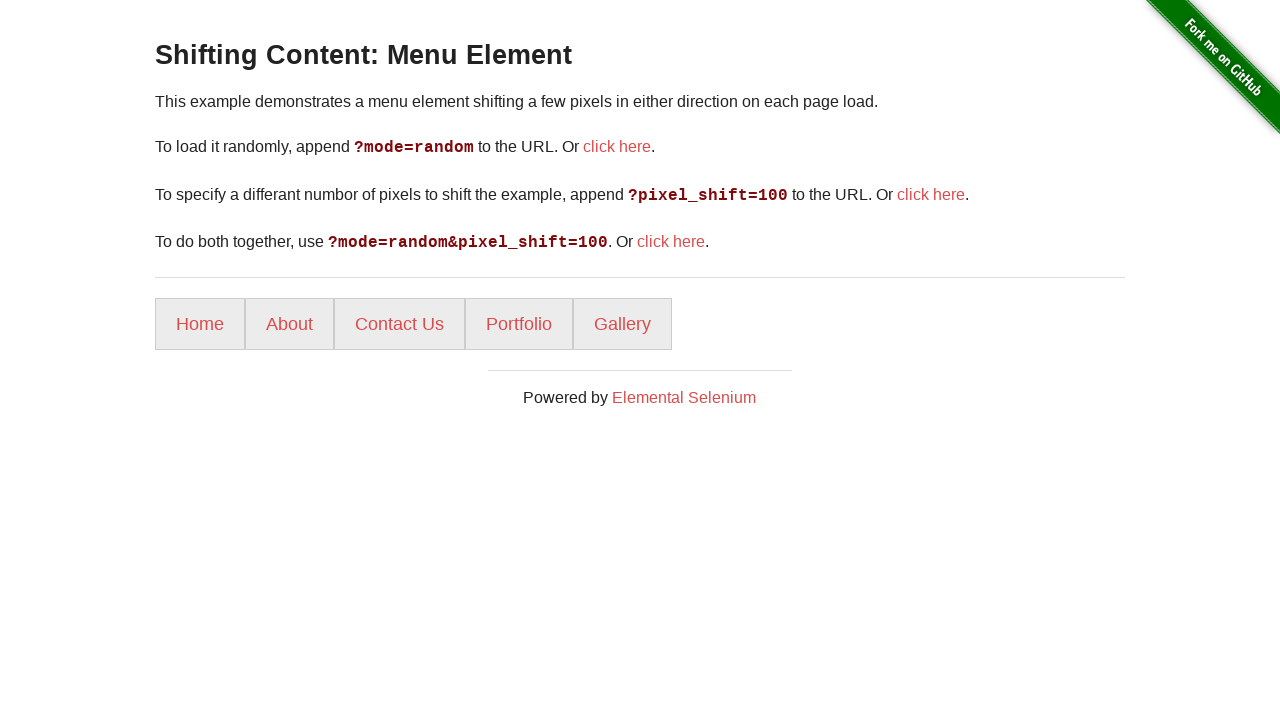